Tests double-click functionality on a button and verifies the resulting text appears

Starting URL: https://automationfc.github.io/basic-form/index.html

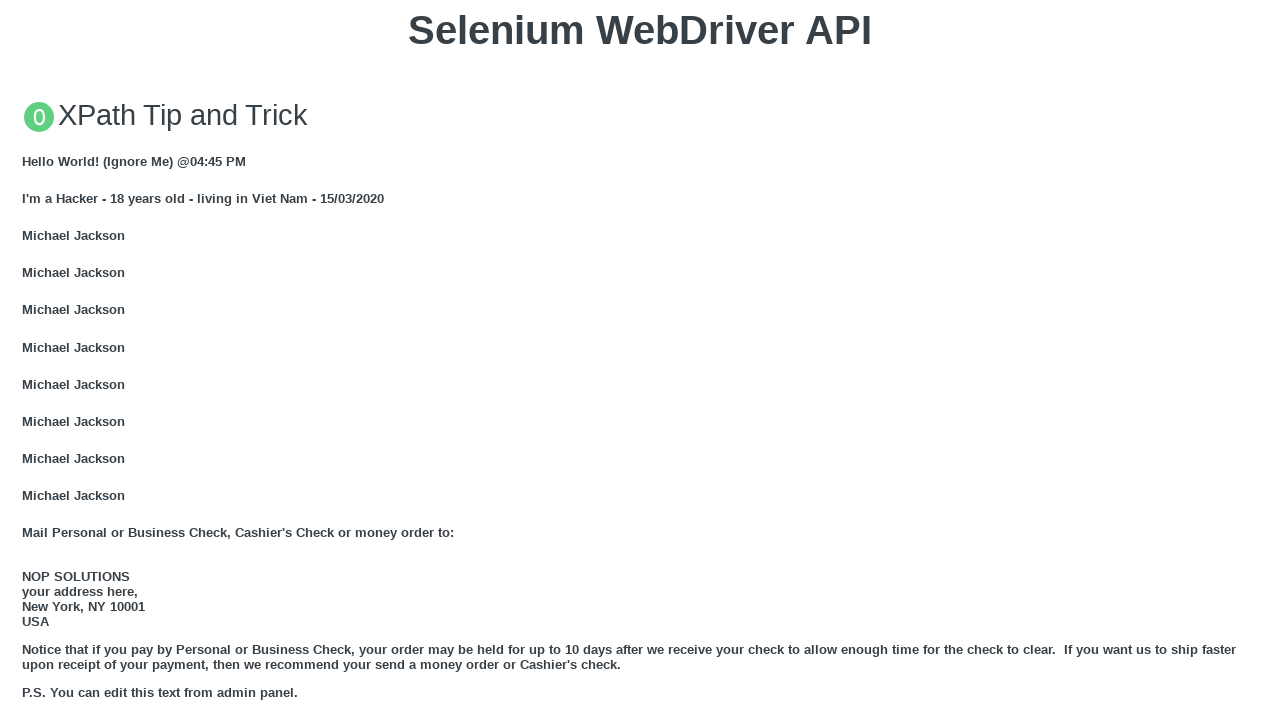

Located the 'Double click me' button
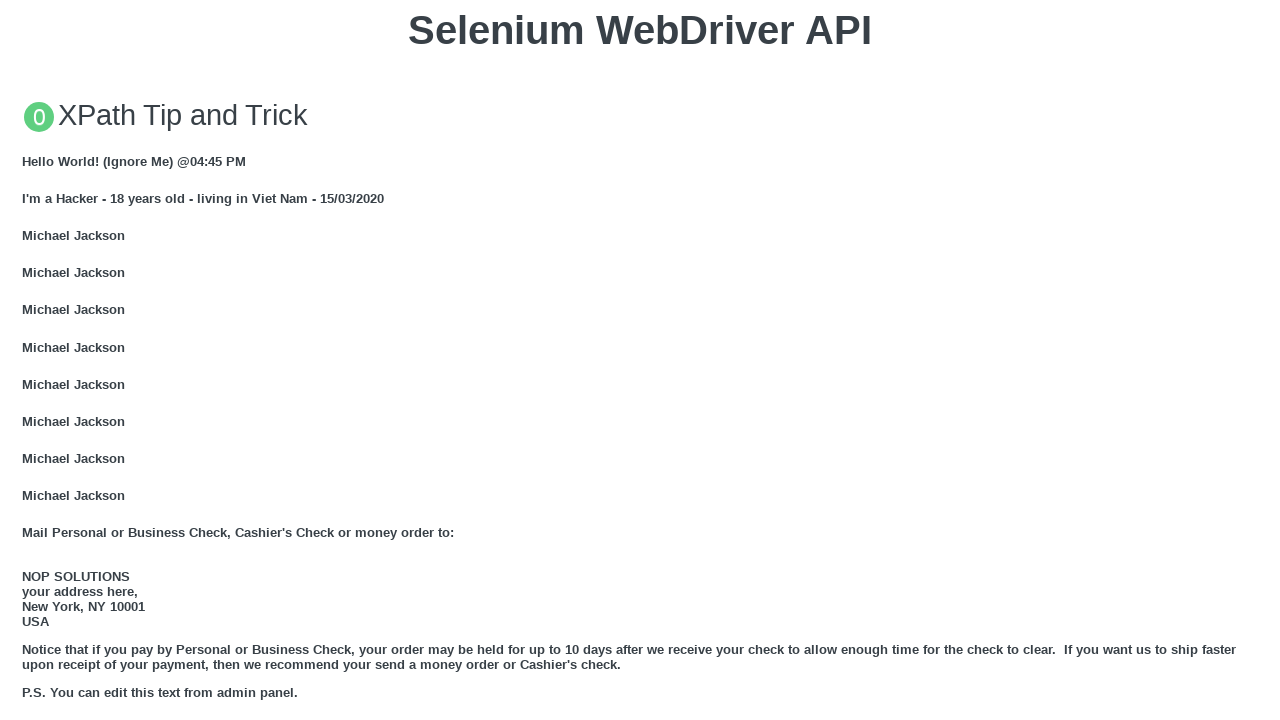

Scrolled the double-click button into view
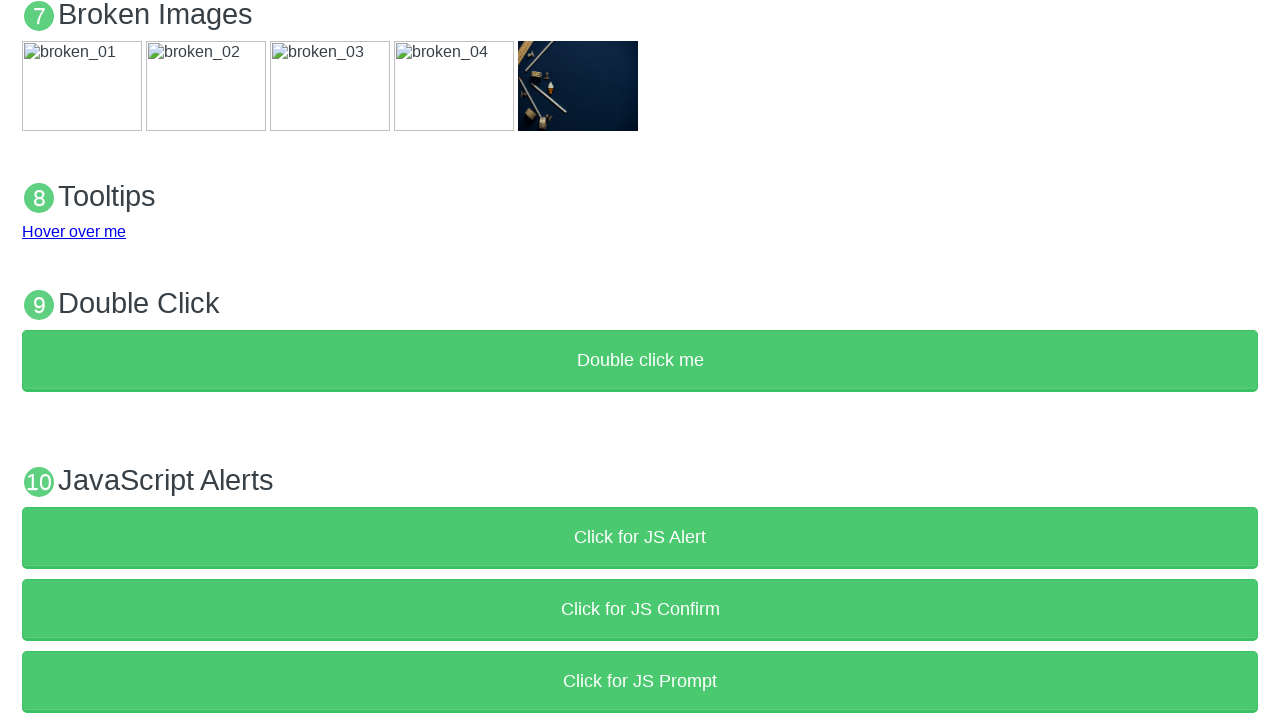

Double-clicked the button at (640, 361) on xpath=//button[text()='Double click me']
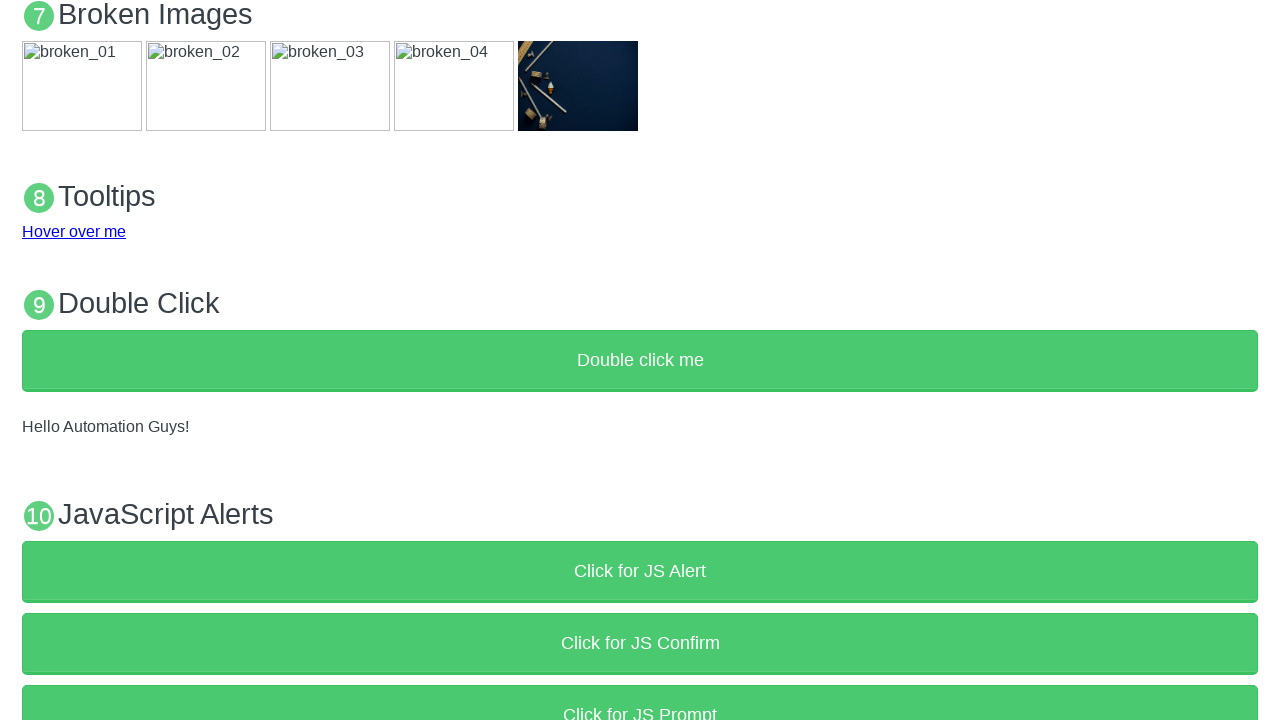

Retrieved text content from demo paragraph
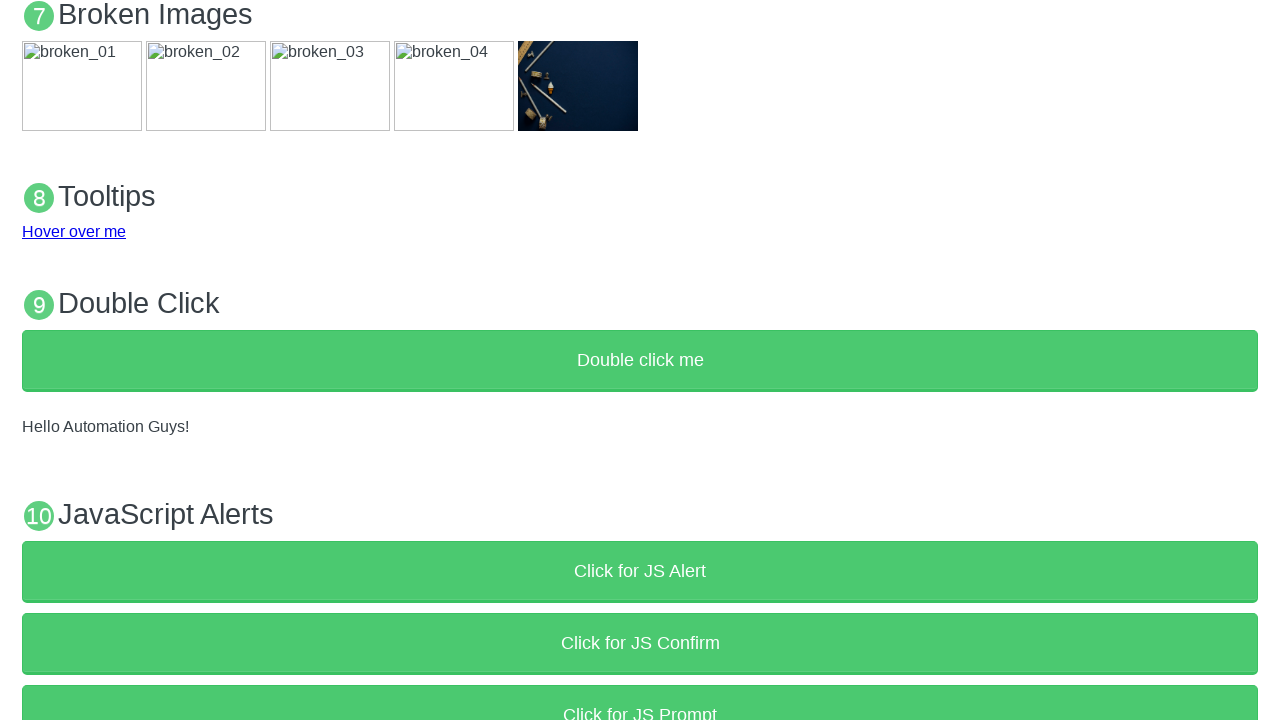

Verified that demo text equals 'Hello Automation Guys!'
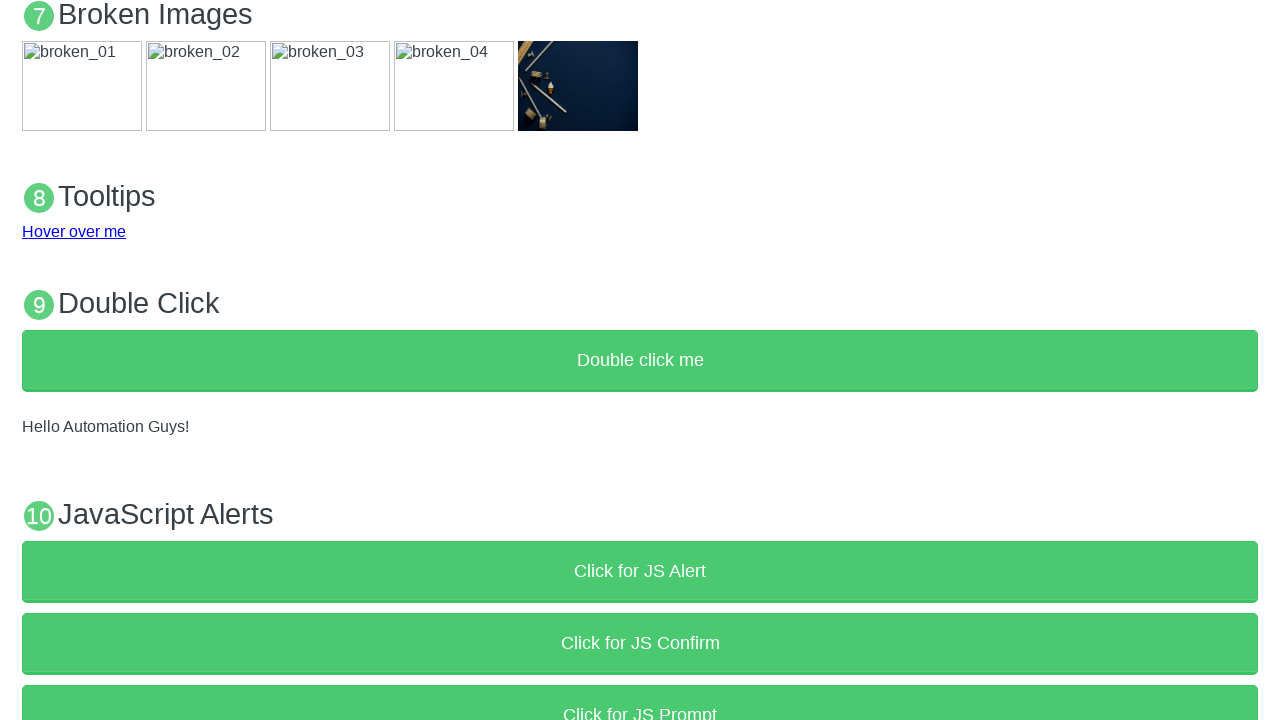

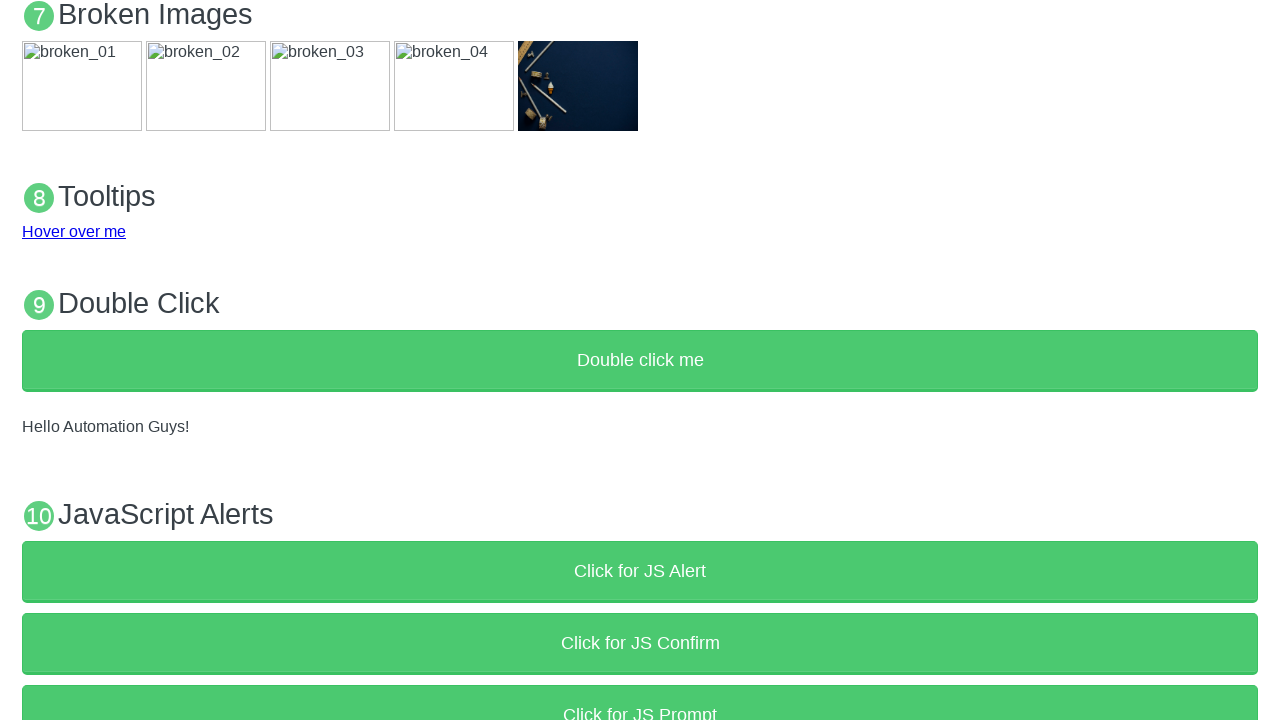